Tests that the Clear completed button displays correct text after completing an item

Starting URL: https://demo.playwright.dev/todomvc

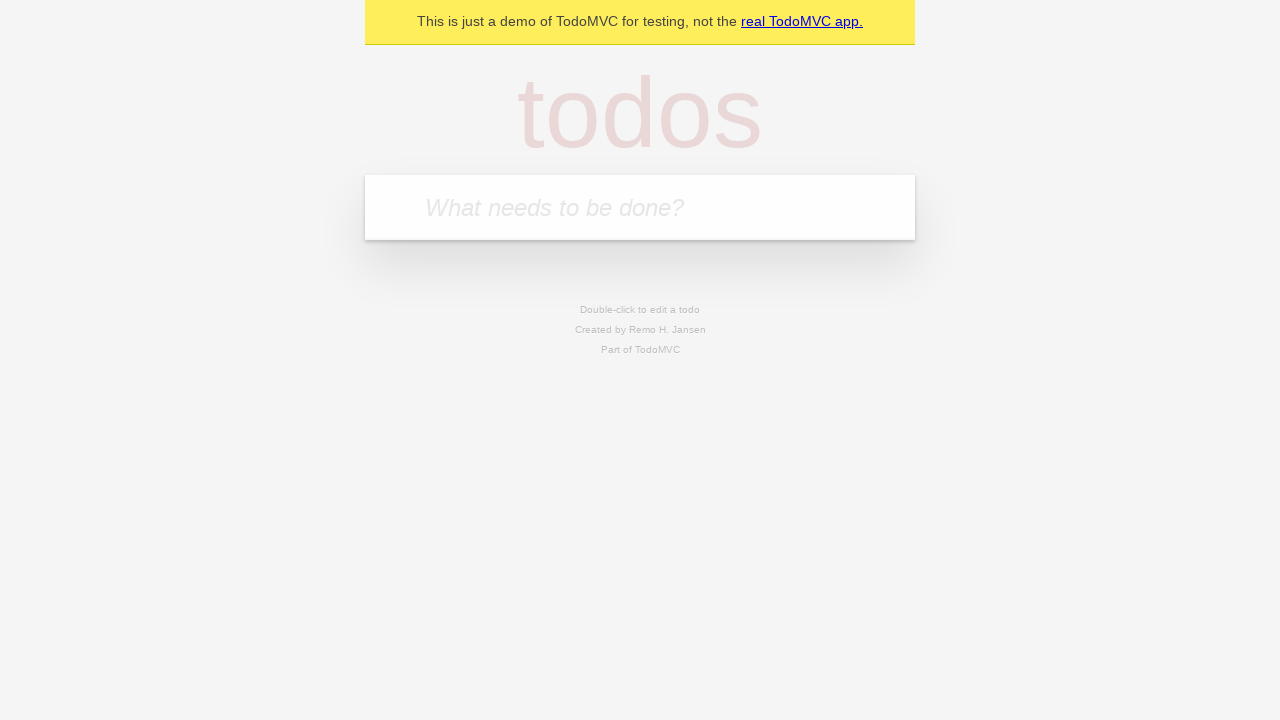

Located the 'What needs to be done?' input field
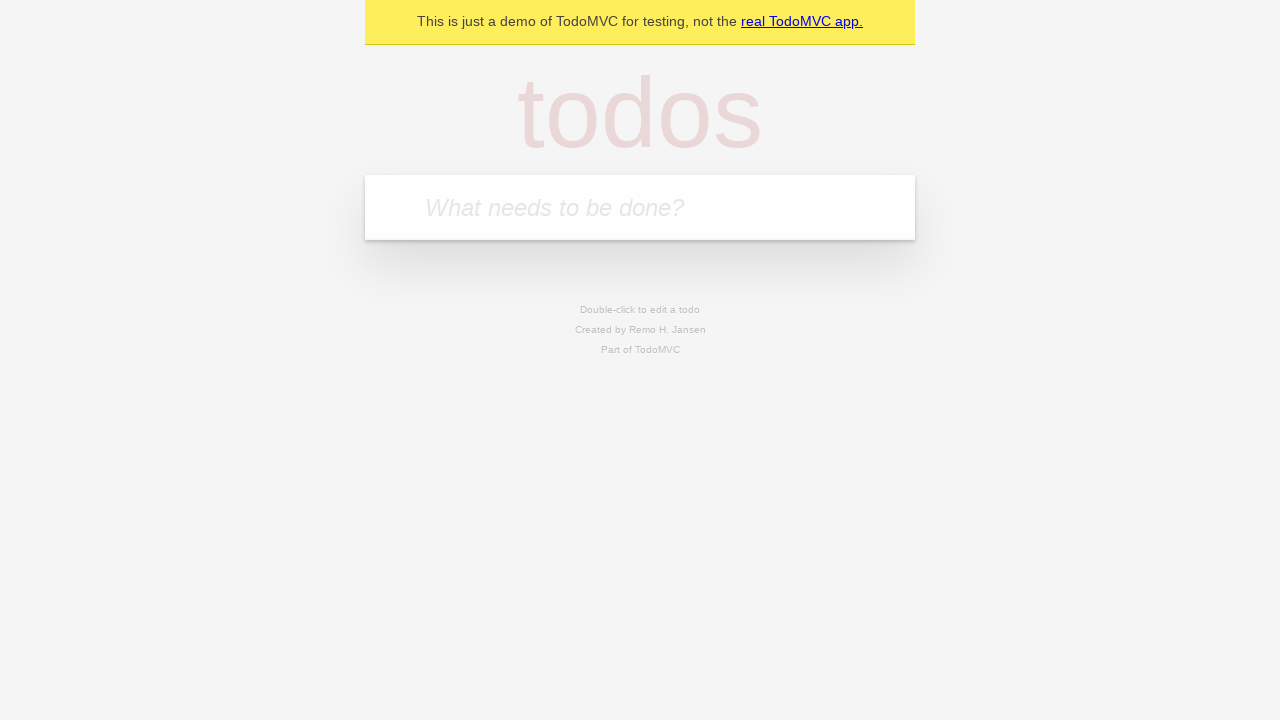

Filled todo input with 'buy some cheese' on internal:attr=[placeholder="What needs to be done?"i]
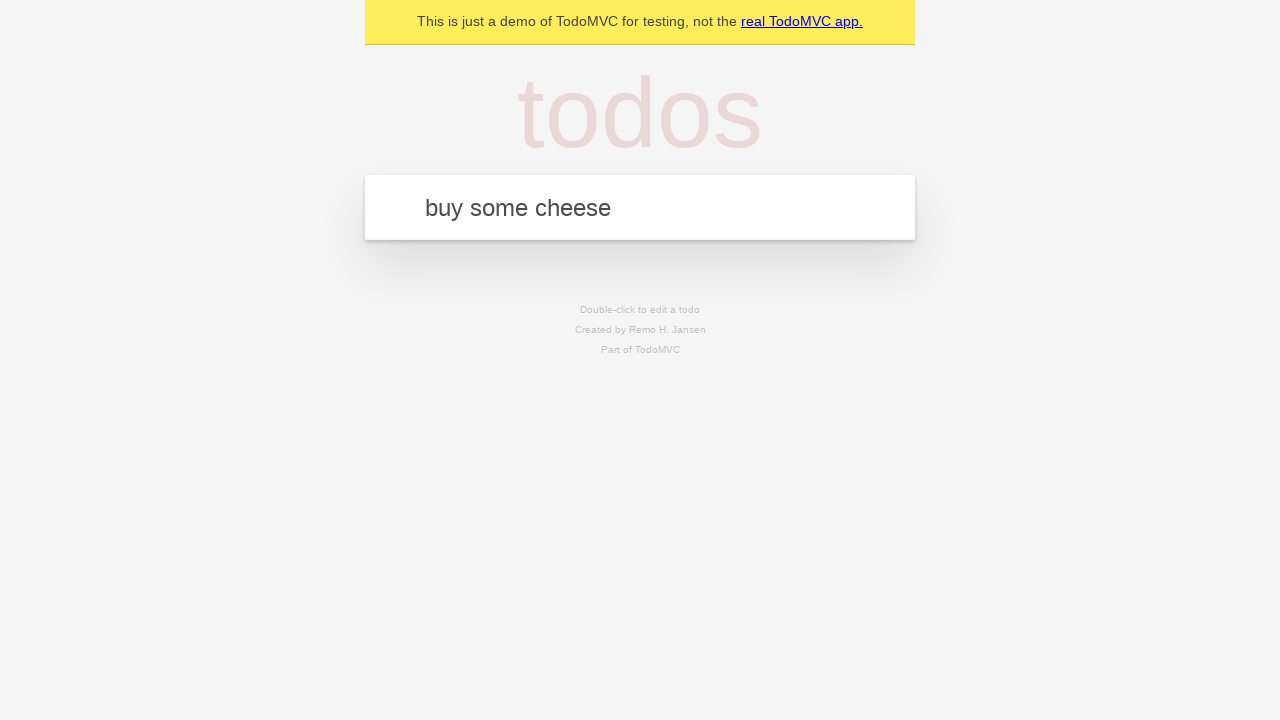

Pressed Enter to create todo 'buy some cheese' on internal:attr=[placeholder="What needs to be done?"i]
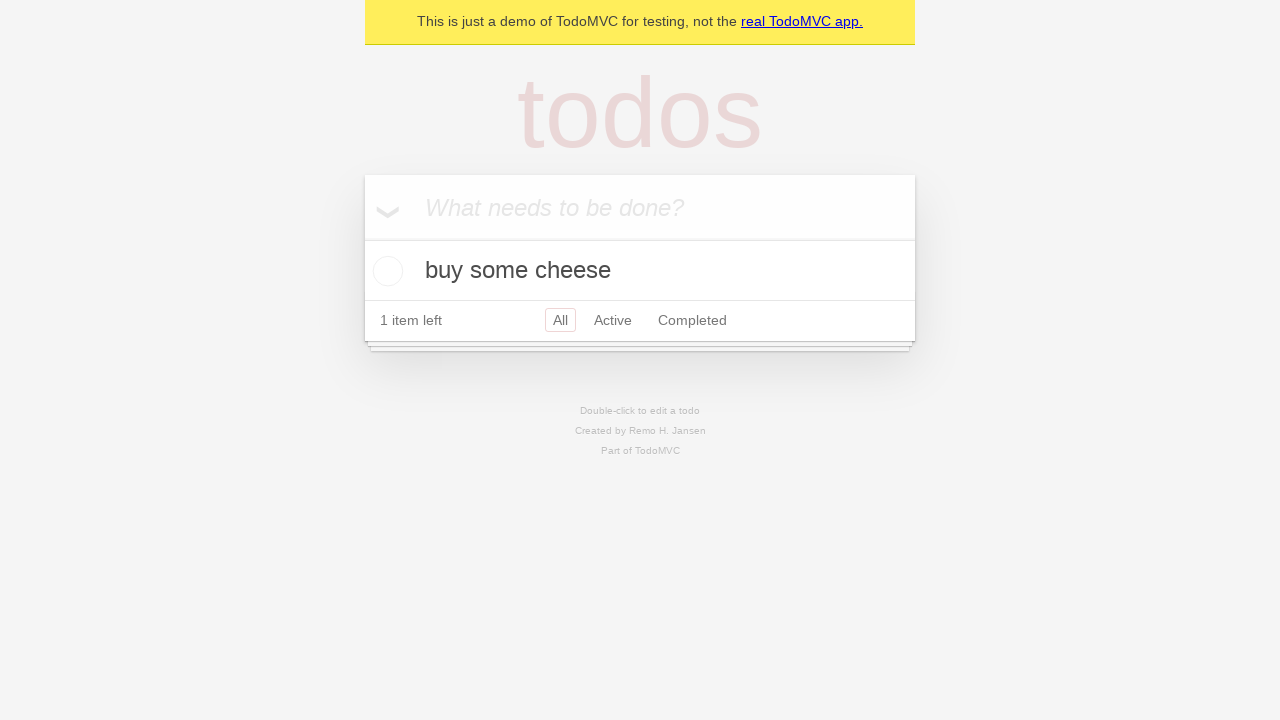

Filled todo input with 'feed the cat' on internal:attr=[placeholder="What needs to be done?"i]
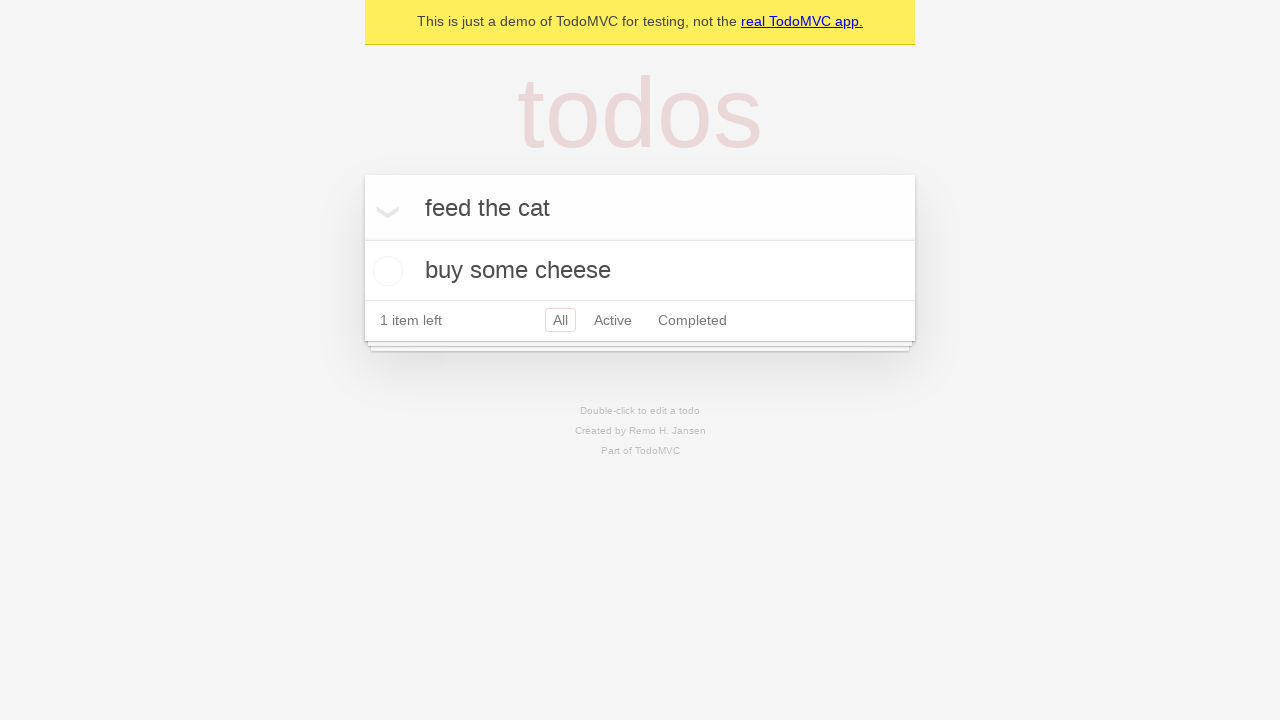

Pressed Enter to create todo 'feed the cat' on internal:attr=[placeholder="What needs to be done?"i]
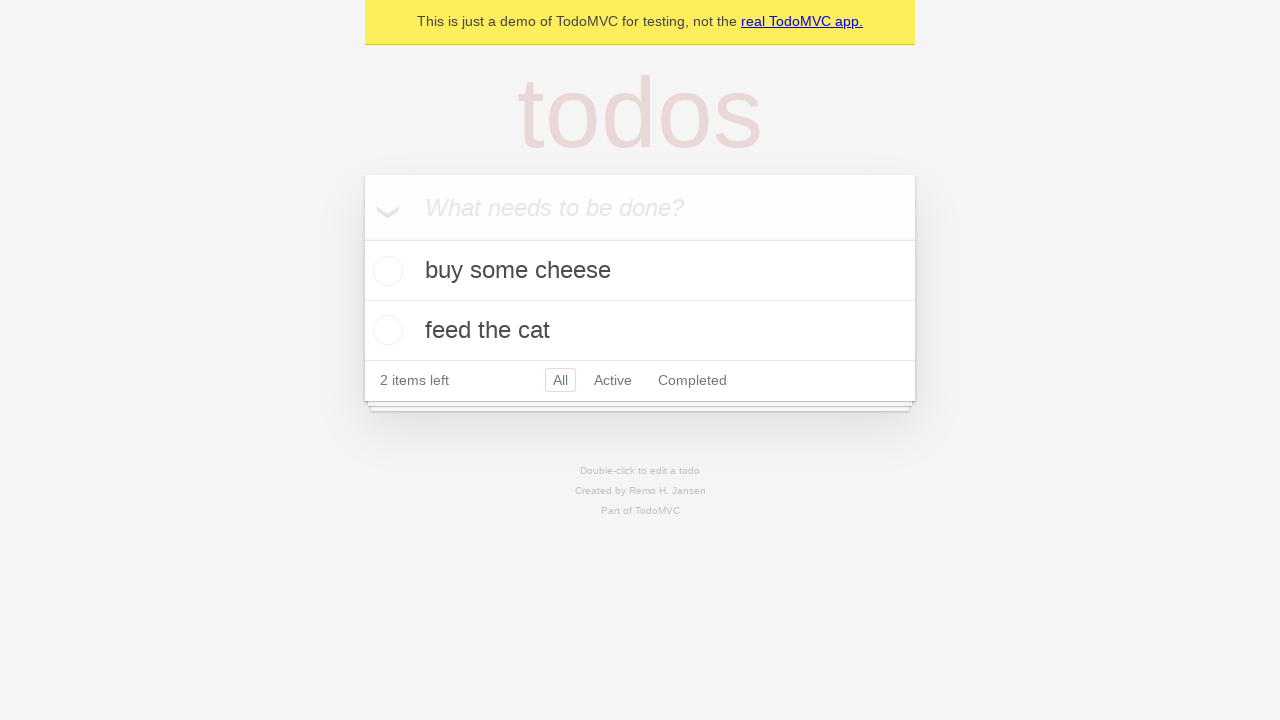

Filled todo input with 'book a doctors appointment' on internal:attr=[placeholder="What needs to be done?"i]
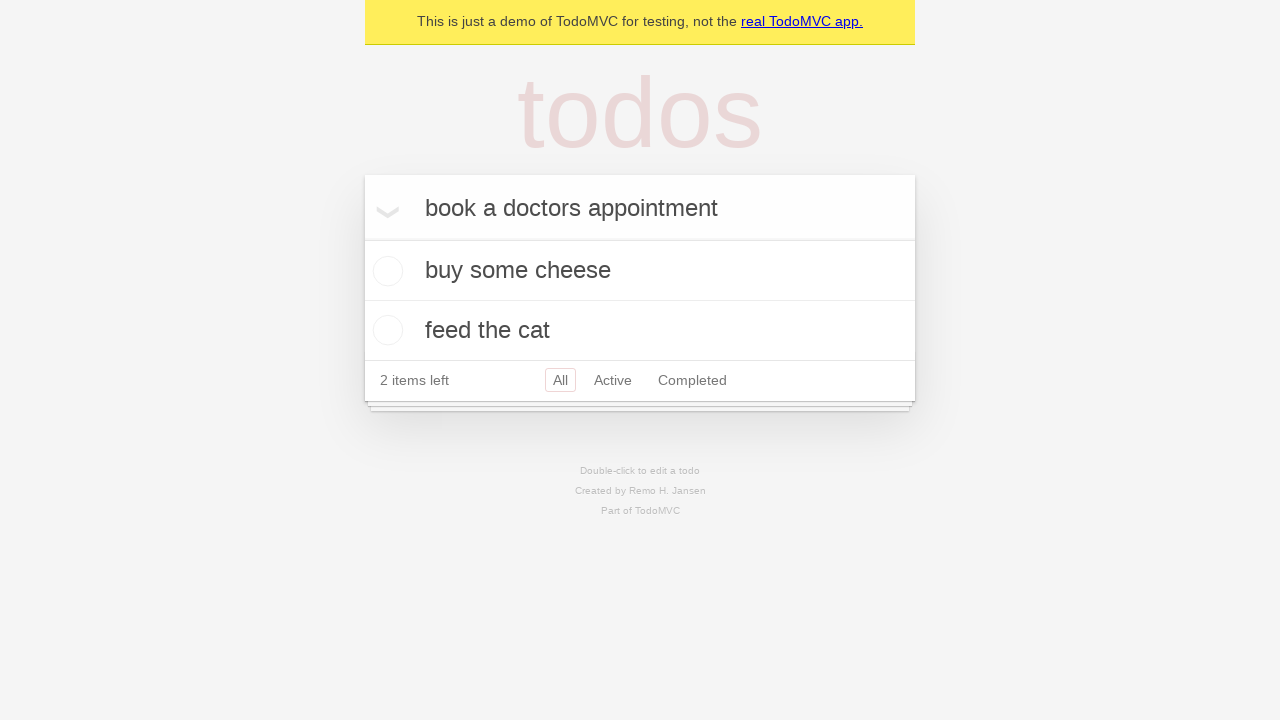

Pressed Enter to create todo 'book a doctors appointment' on internal:attr=[placeholder="What needs to be done?"i]
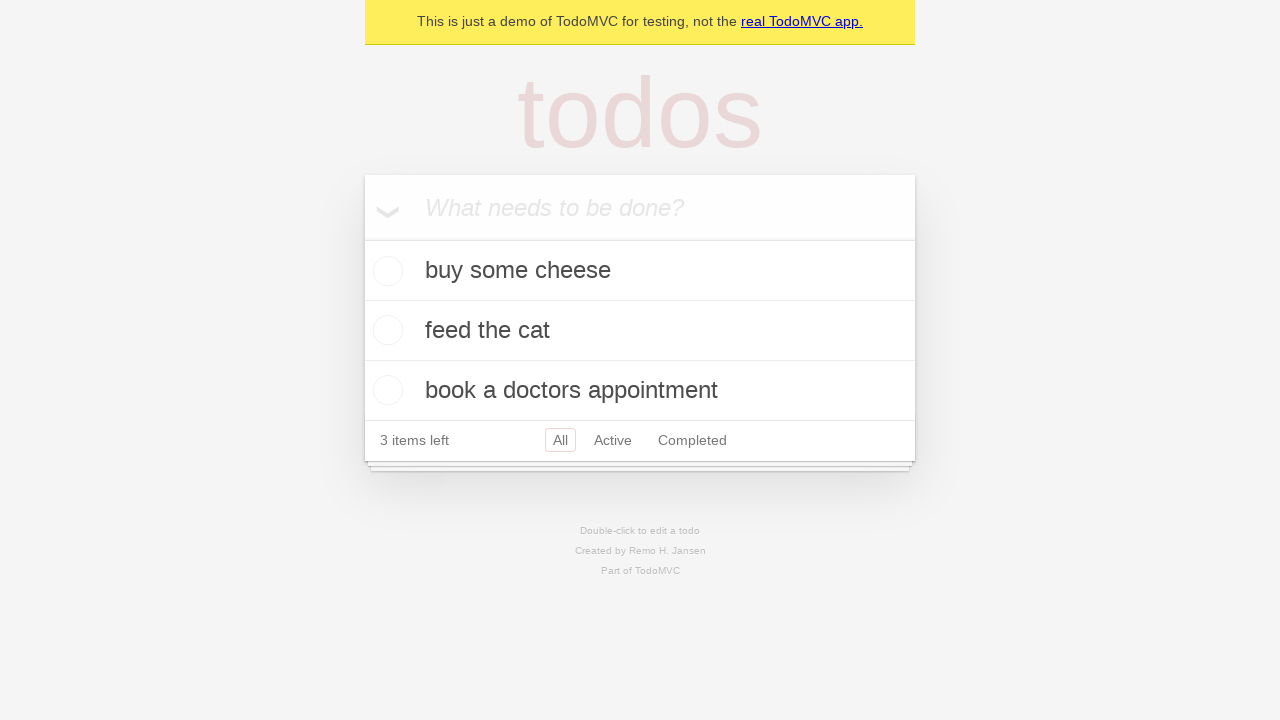

Checked the first todo item as completed at (385, 271) on .todo-list li .toggle >> nth=0
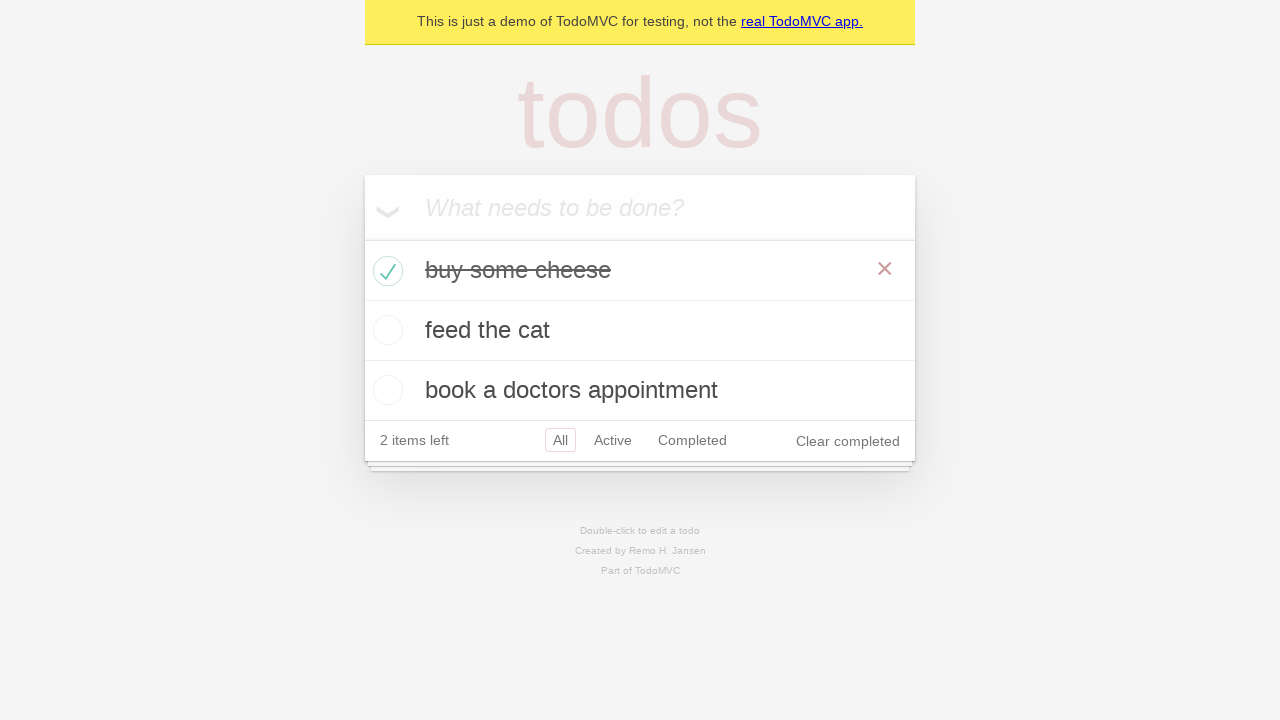

Verified 'Clear completed' button is displayed
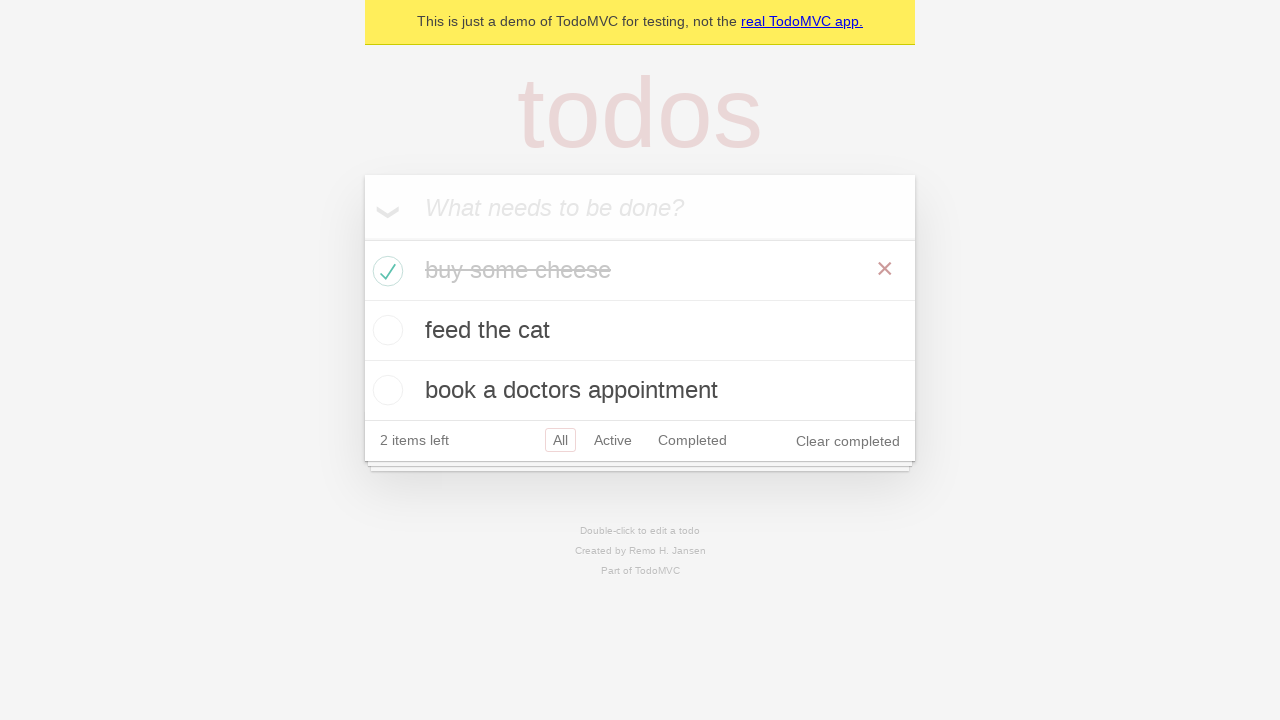

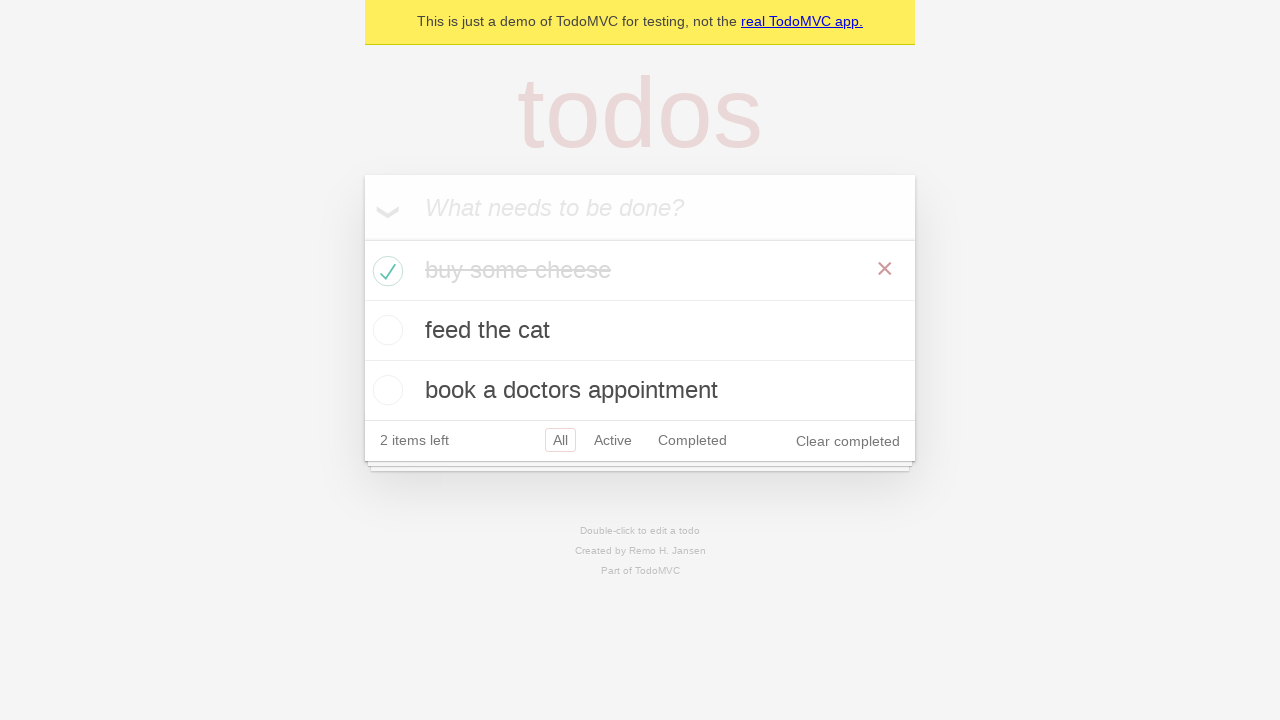